Tests that Clear completed button is hidden after all completed items are cleared

Starting URL: https://demo.playwright.dev/todomvc

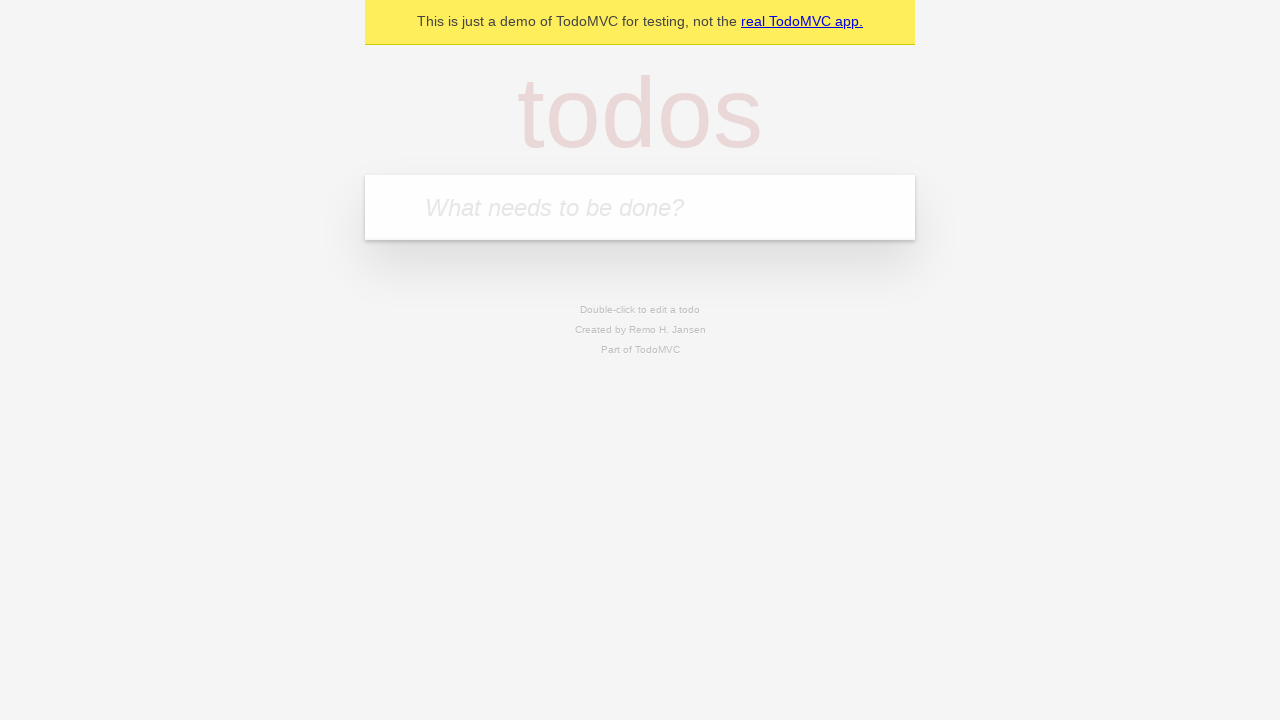

Filled first todo input with 'buy some cheese' on internal:attr=[placeholder="What needs to be done?"i]
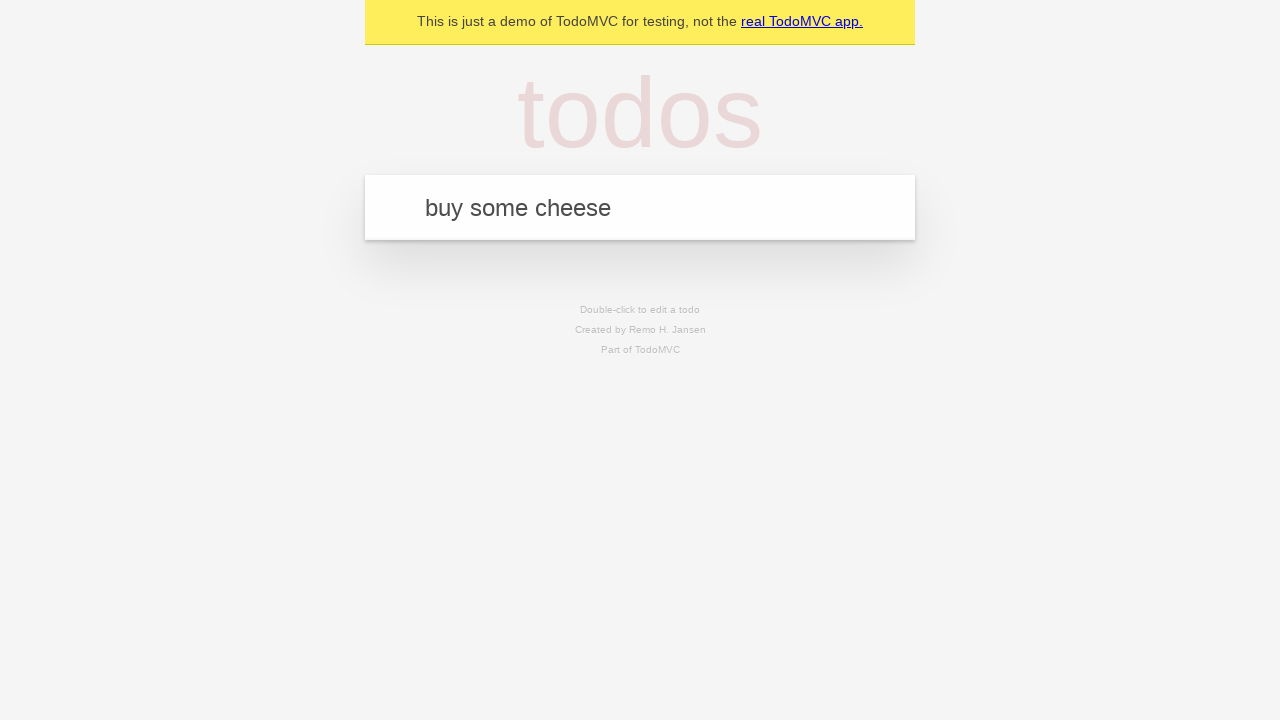

Pressed Enter to create first todo item on internal:attr=[placeholder="What needs to be done?"i]
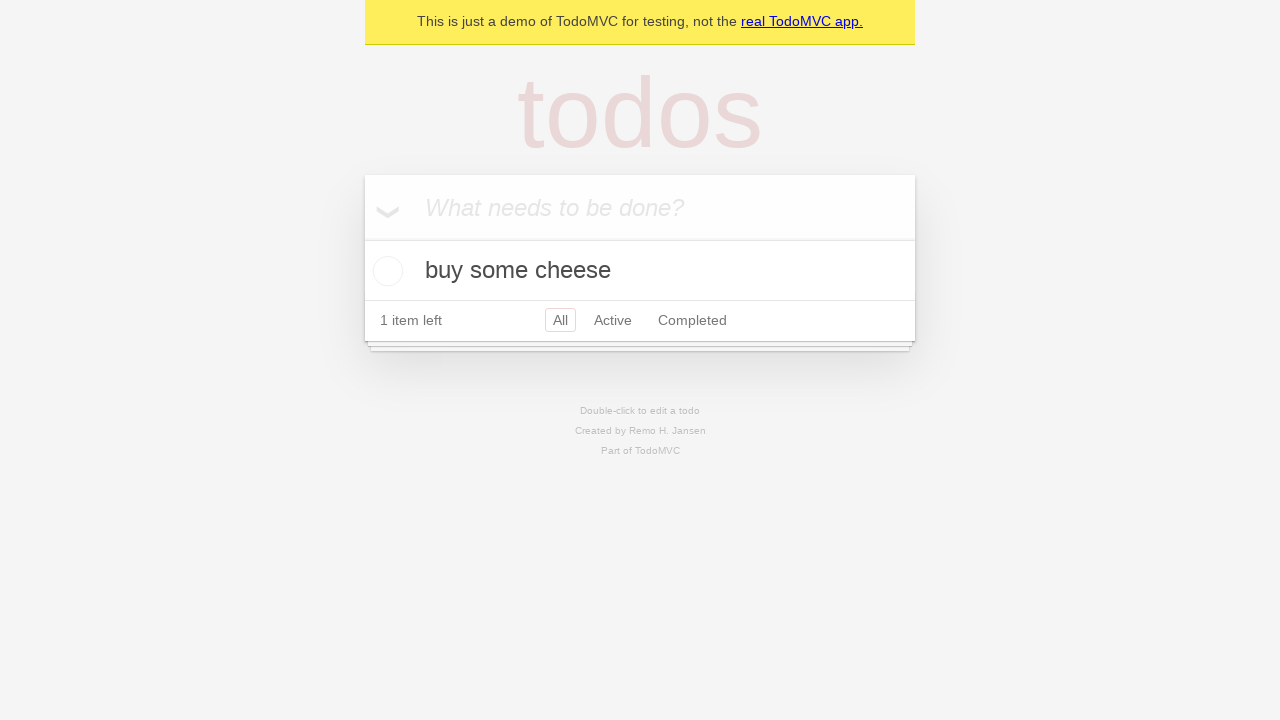

Filled second todo input with 'feed the cat' on internal:attr=[placeholder="What needs to be done?"i]
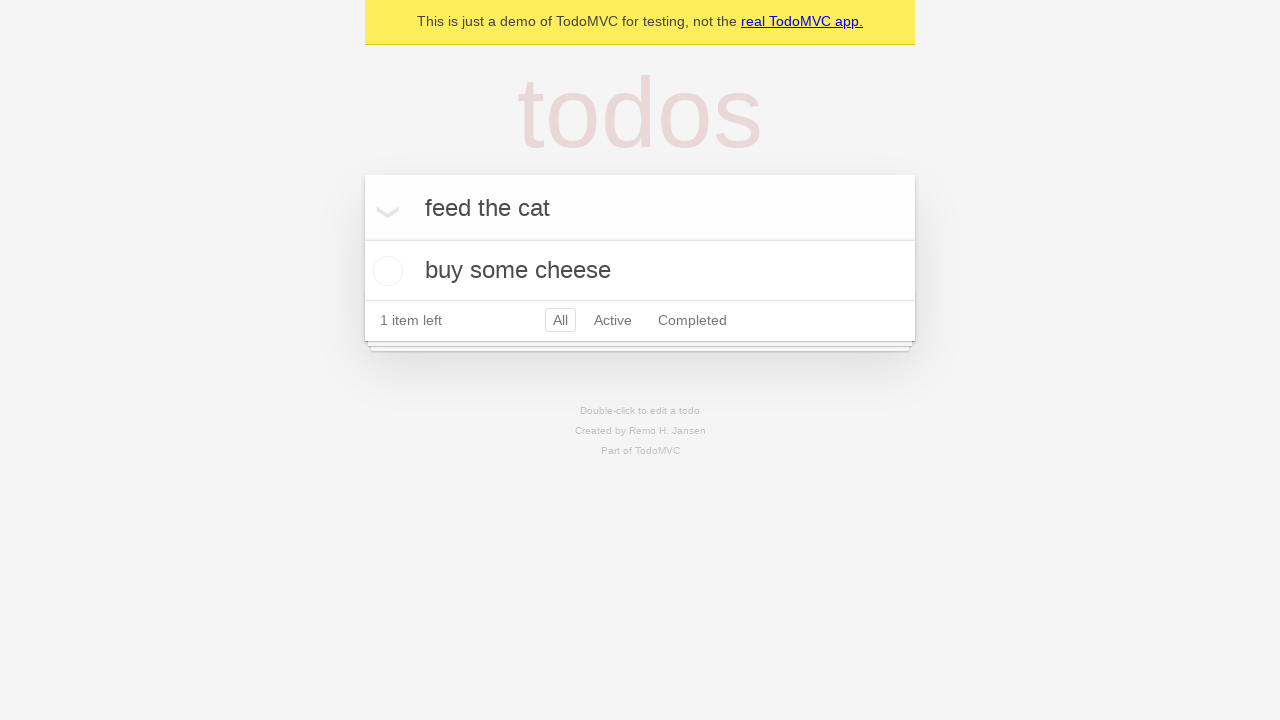

Pressed Enter to create second todo item on internal:attr=[placeholder="What needs to be done?"i]
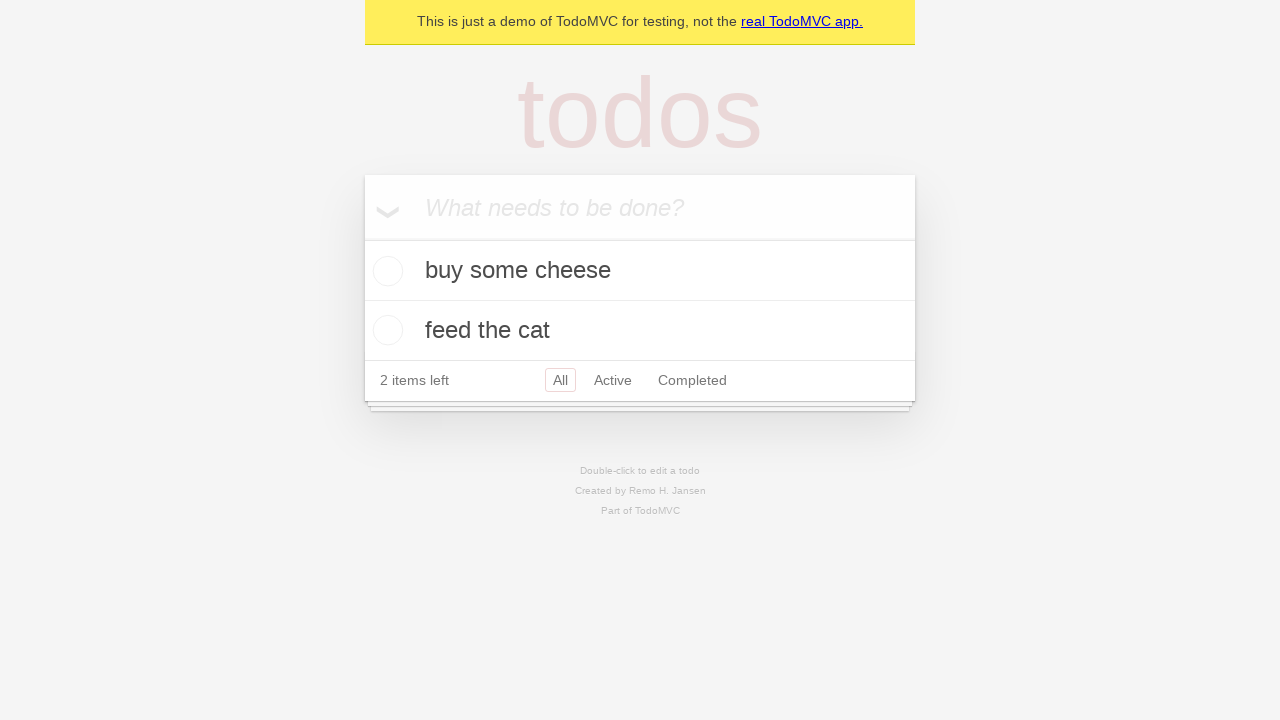

Filled third todo input with 'book a doctors appointment' on internal:attr=[placeholder="What needs to be done?"i]
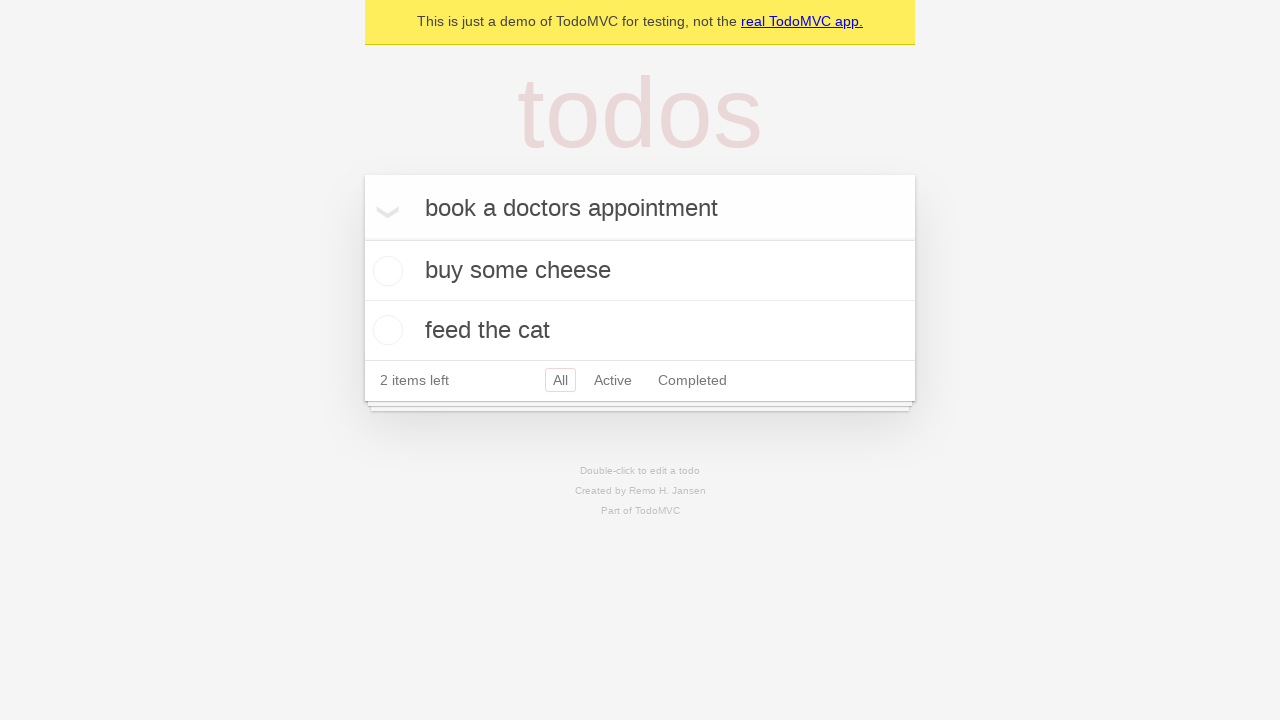

Pressed Enter to create third todo item on internal:attr=[placeholder="What needs to be done?"i]
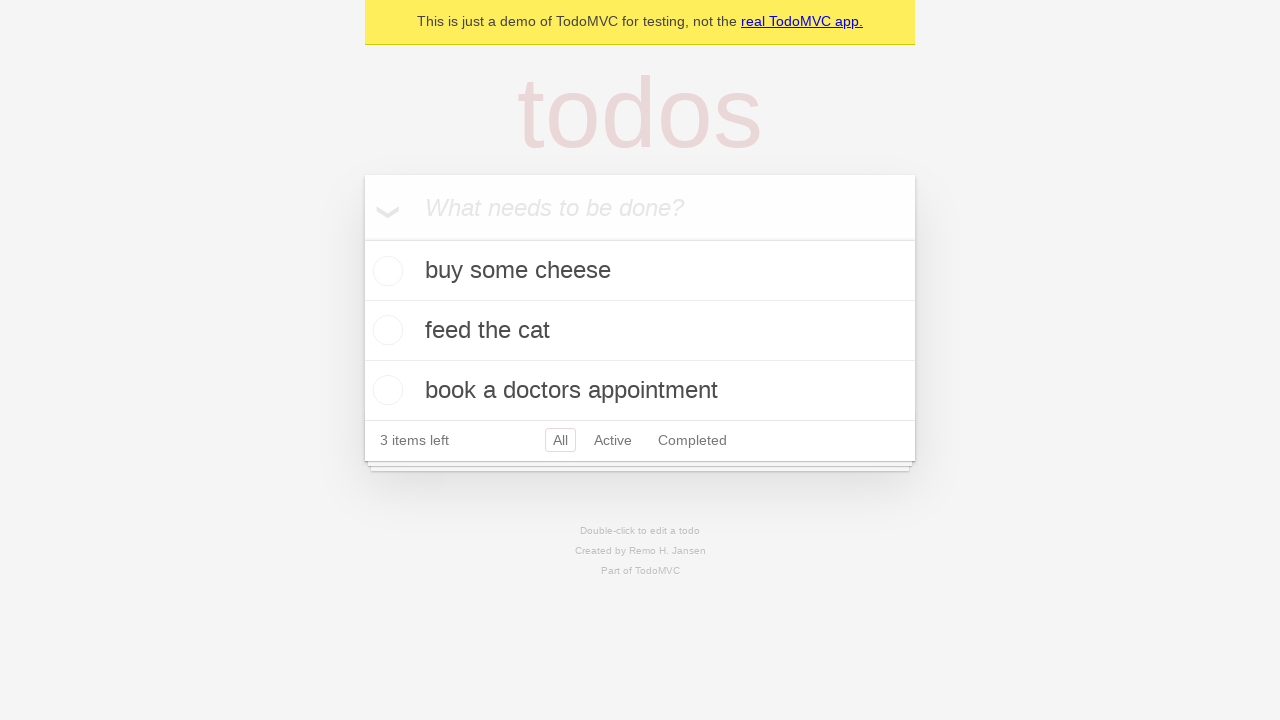

Checked the first todo item as completed at (385, 271) on .todo-list li .toggle >> nth=0
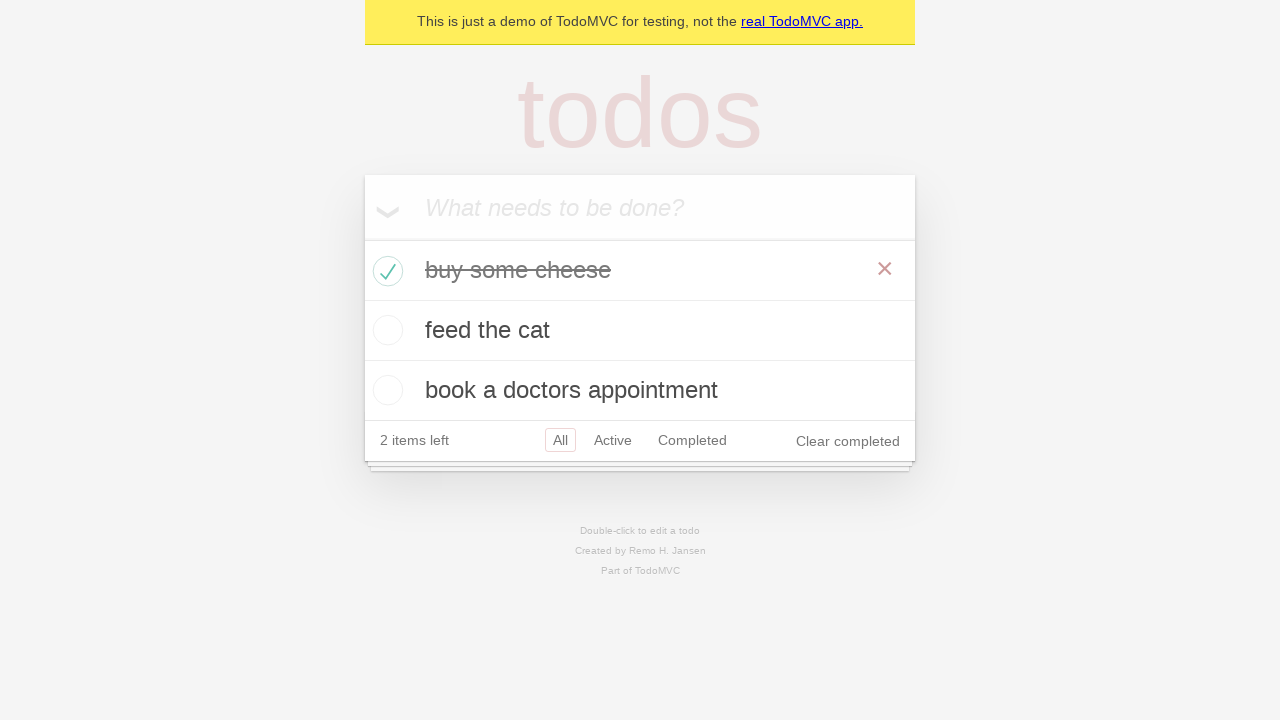

Clicked Clear completed button to remove completed items at (848, 441) on internal:role=button[name="Clear completed"i]
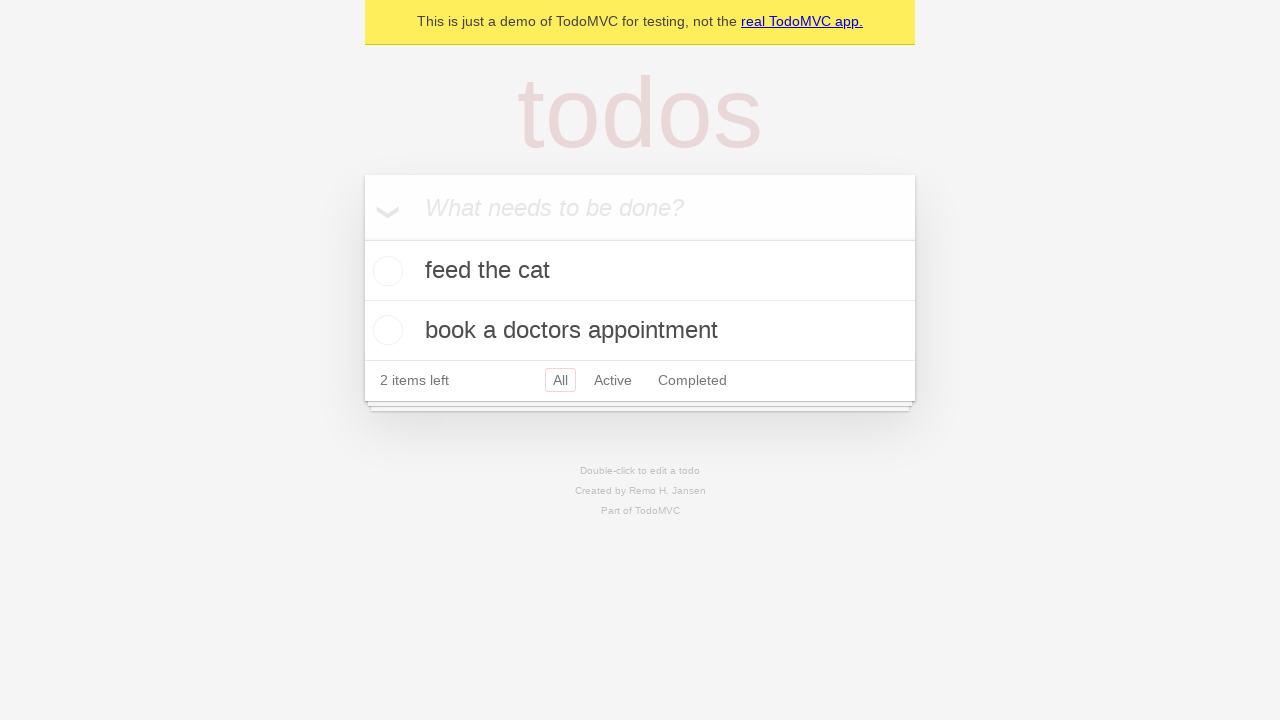

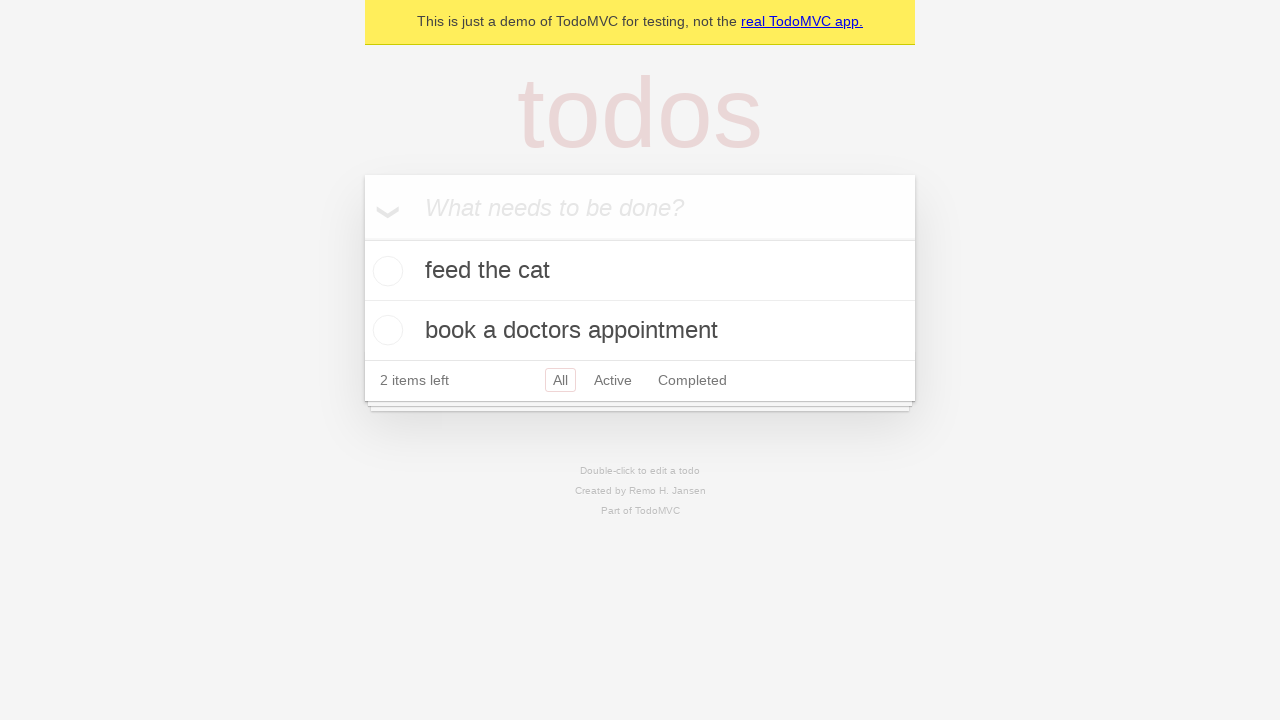